Tests a registration form by filling in first name, last name, and email fields, then submitting and verifying the success message.

Starting URL: http://suninjuly.github.io/registration1.html

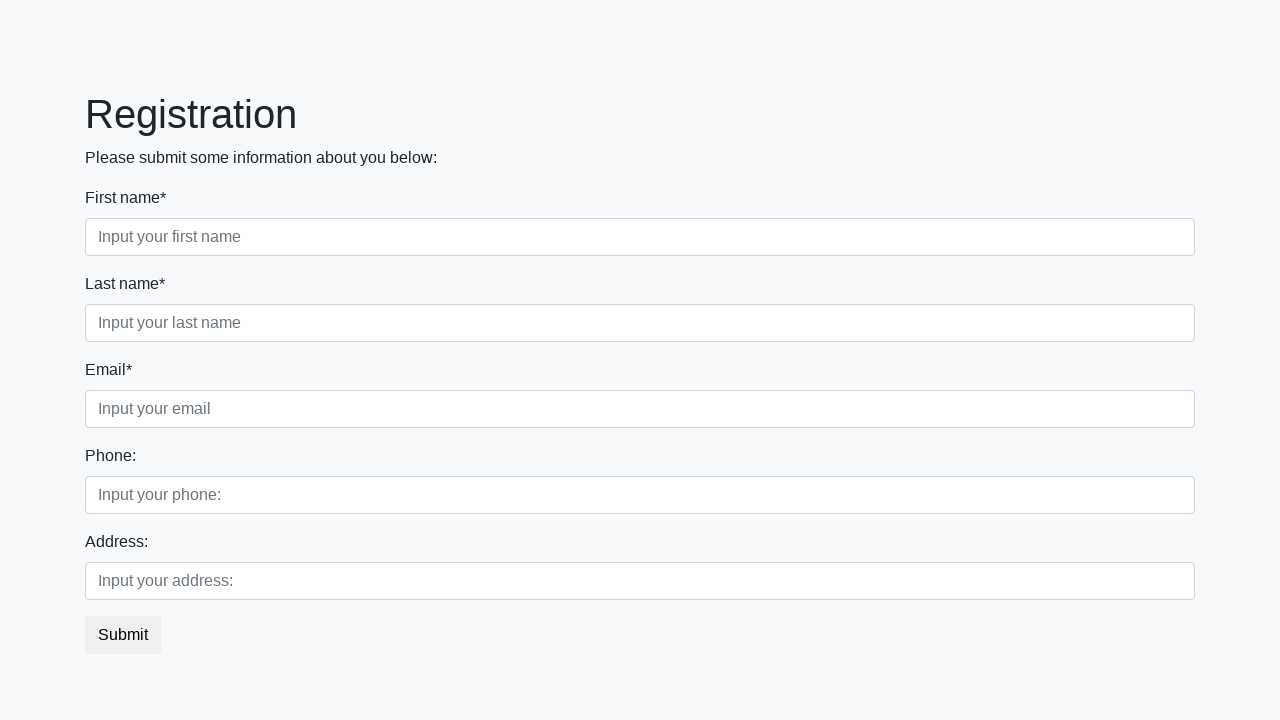

Filled first name field with 'Ivan' on .form-control.first
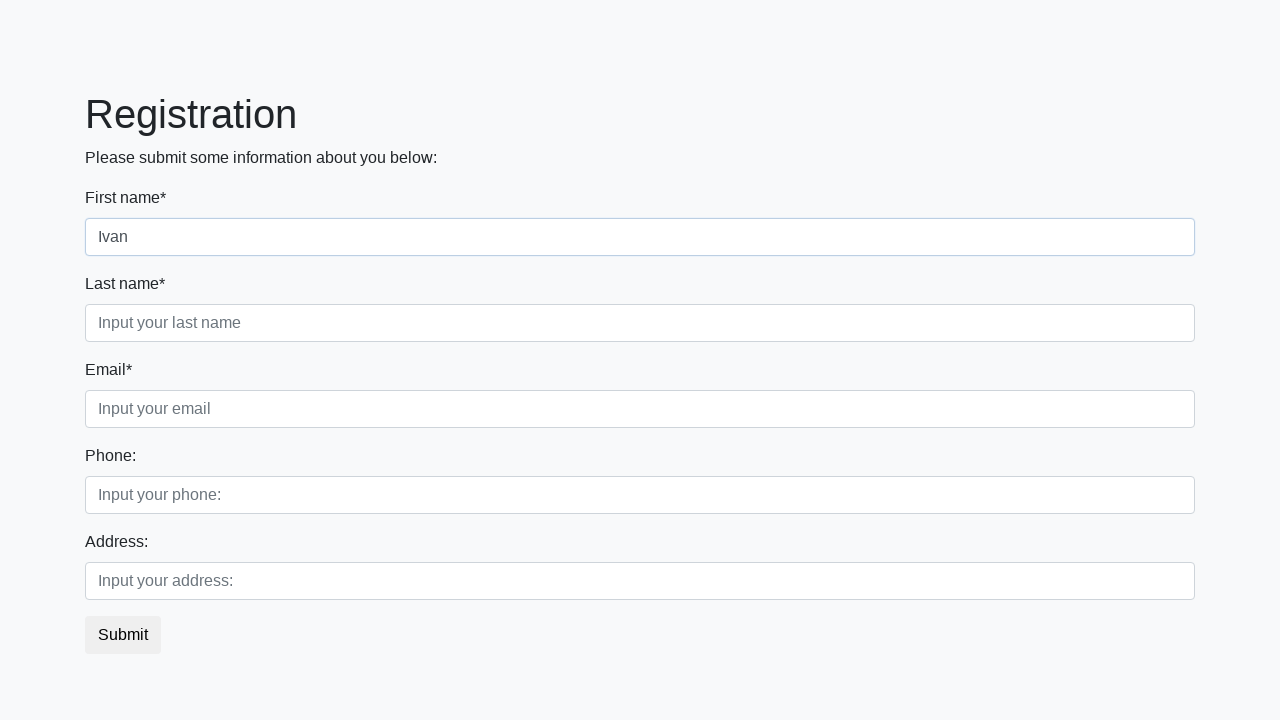

Filled last name field with 'Petrov' on .form-control.second
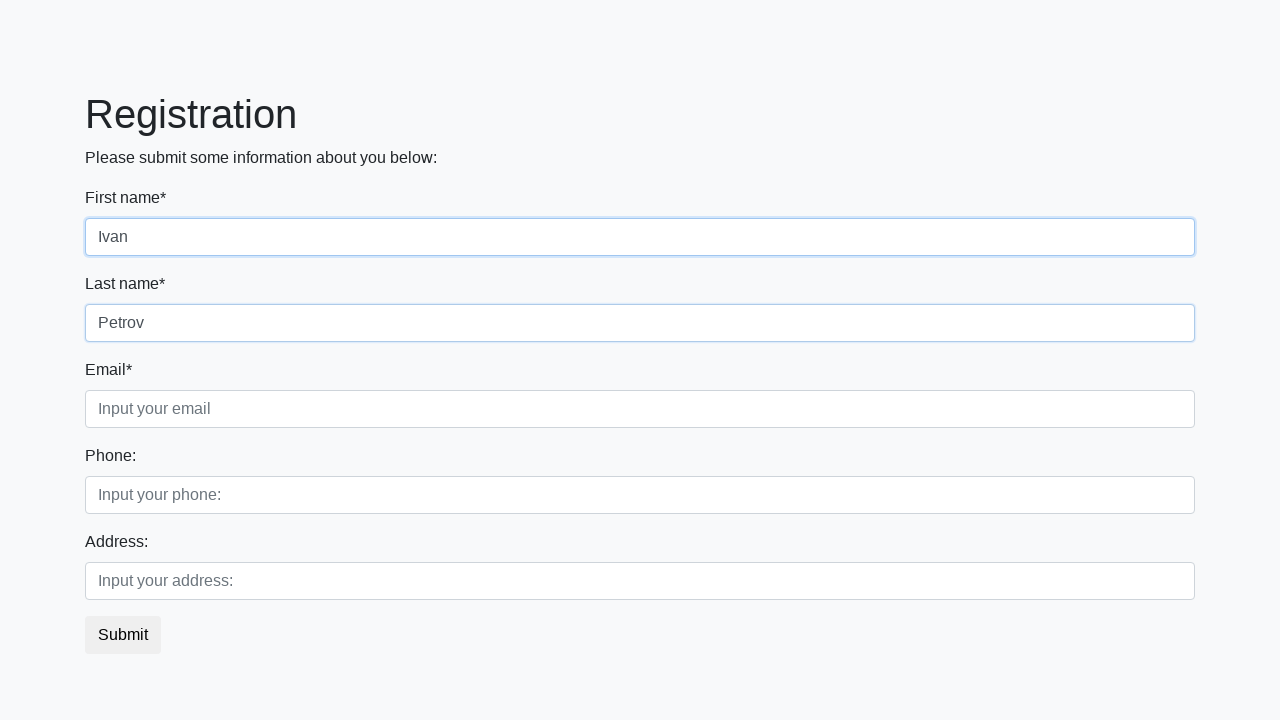

Filled email field with 'testuser@example.com' on .form-control.third
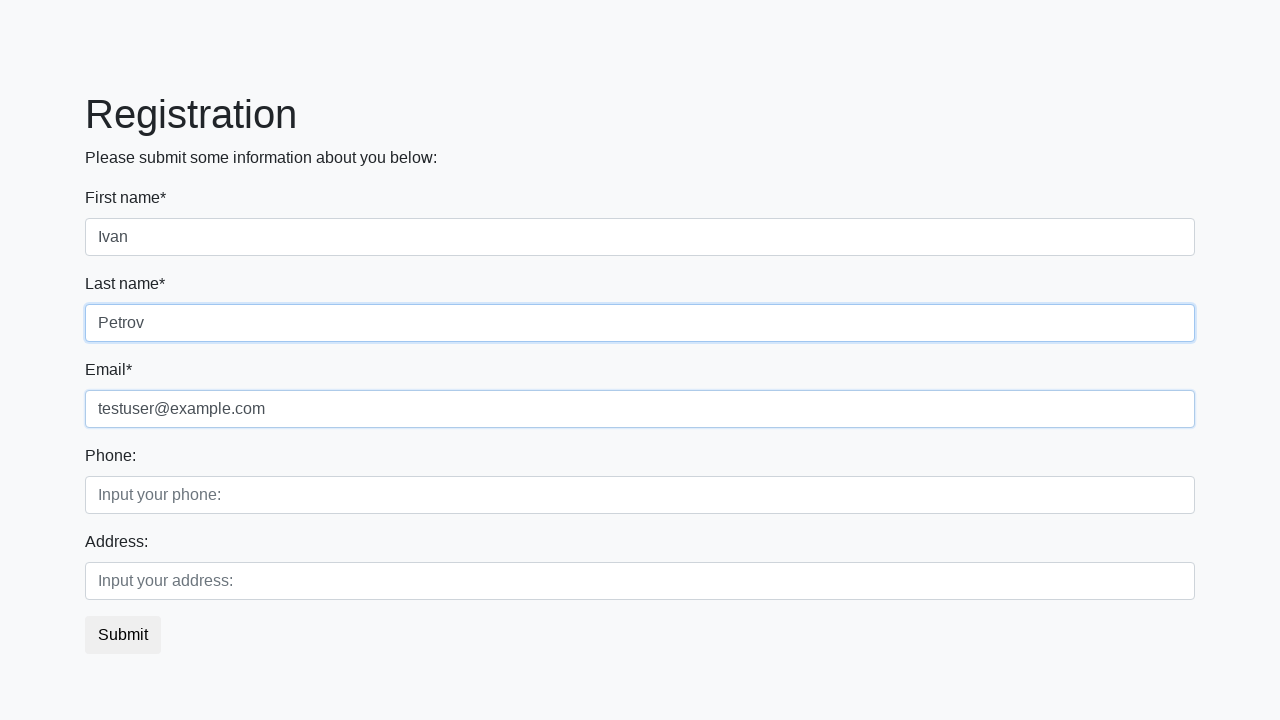

Clicked submit button to submit registration form at (123, 635) on button.btn
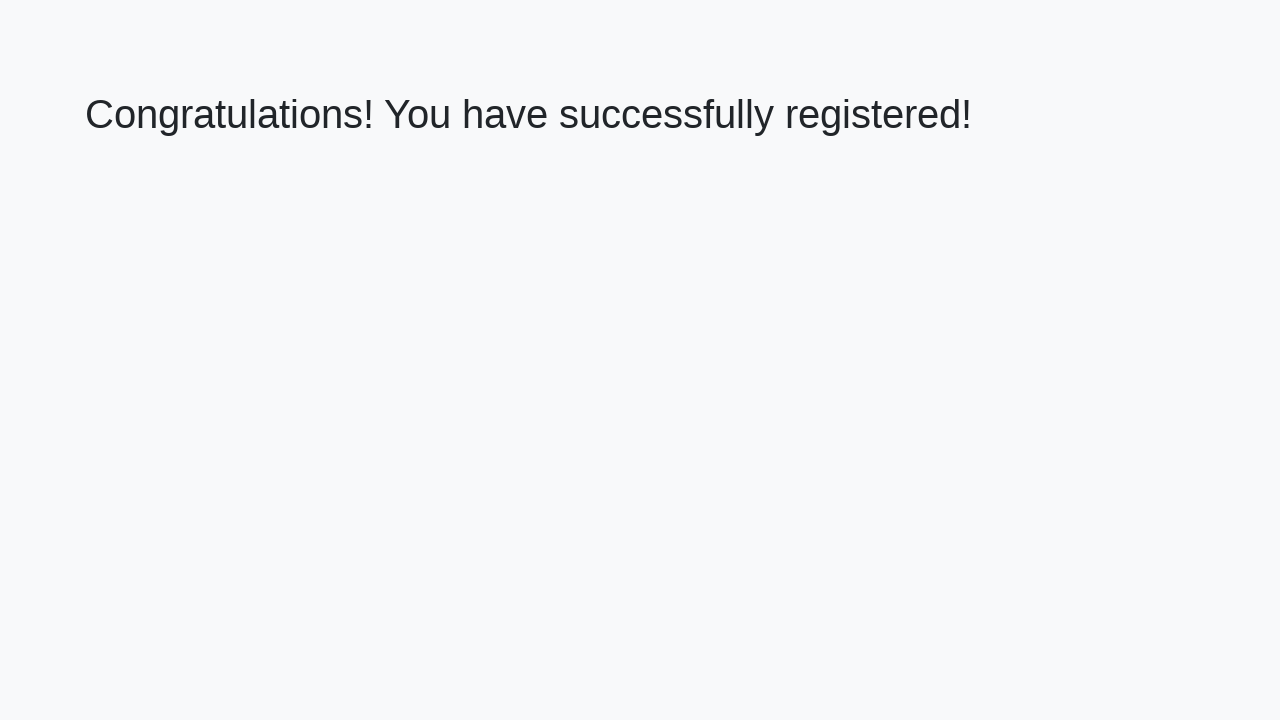

Success message appeared confirming registration
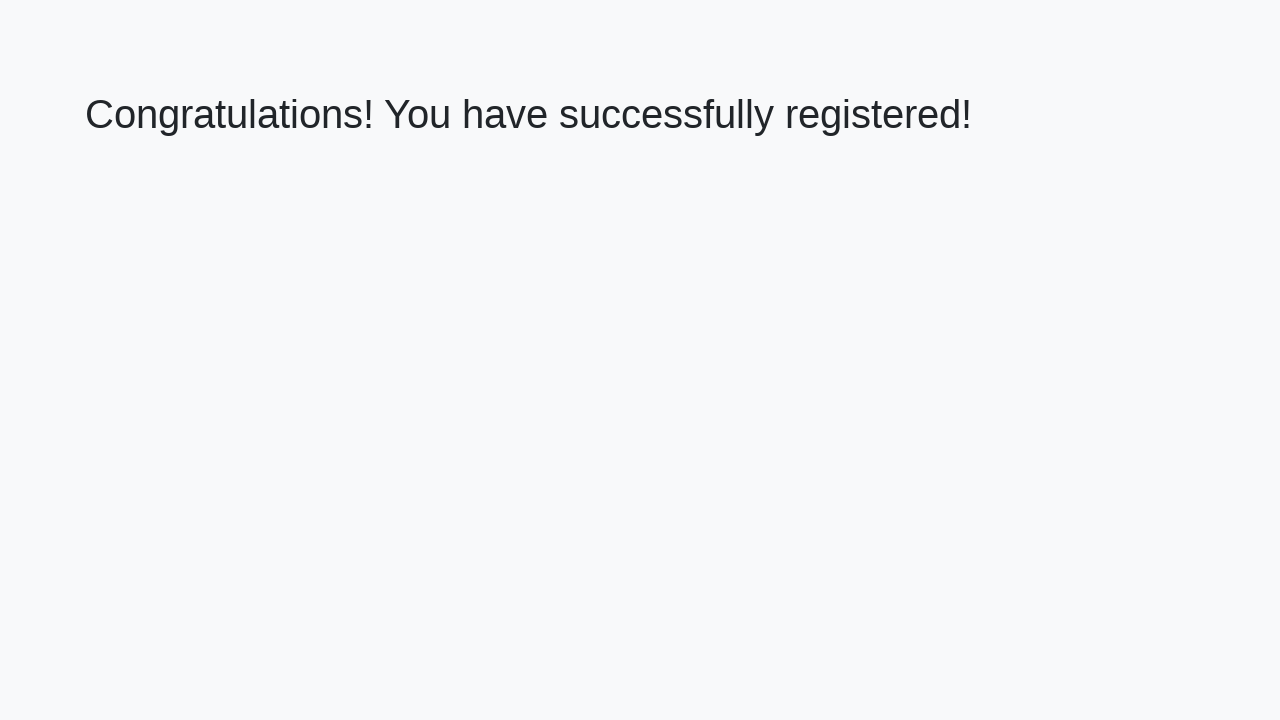

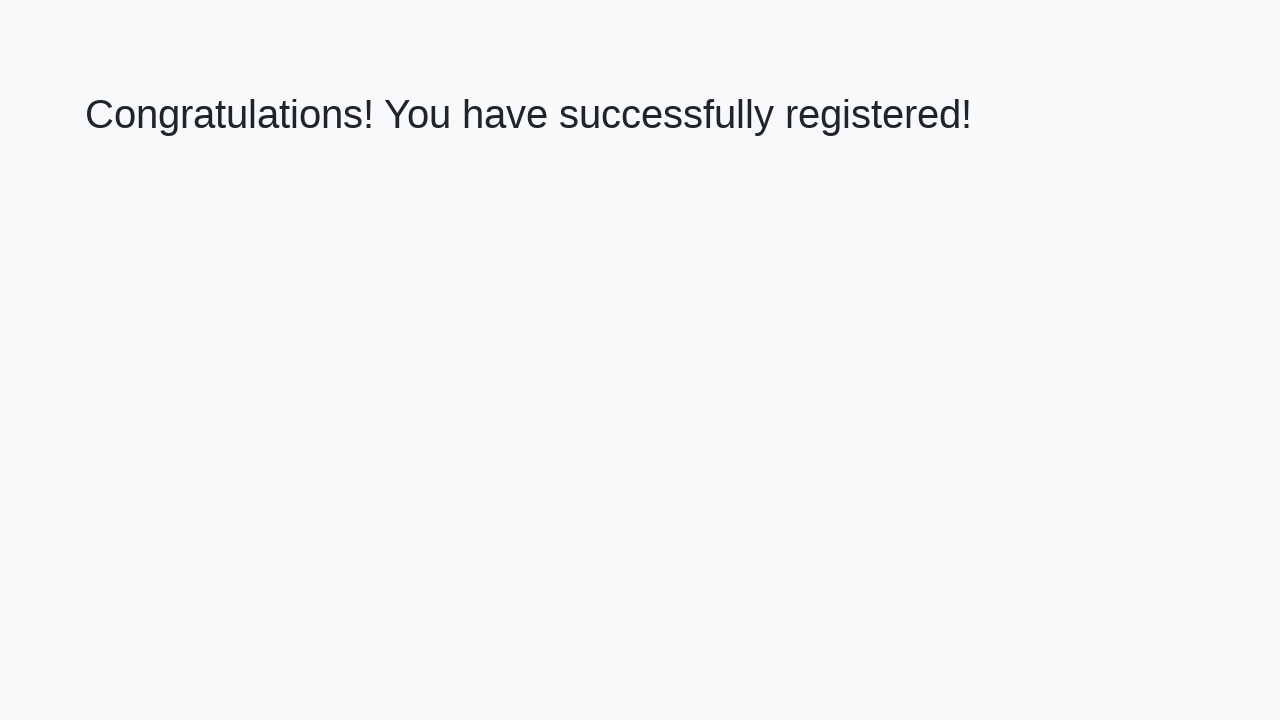